Tests the Text Box form by filling name and email fields and verifying the output message

Starting URL: https://demoqa.com/

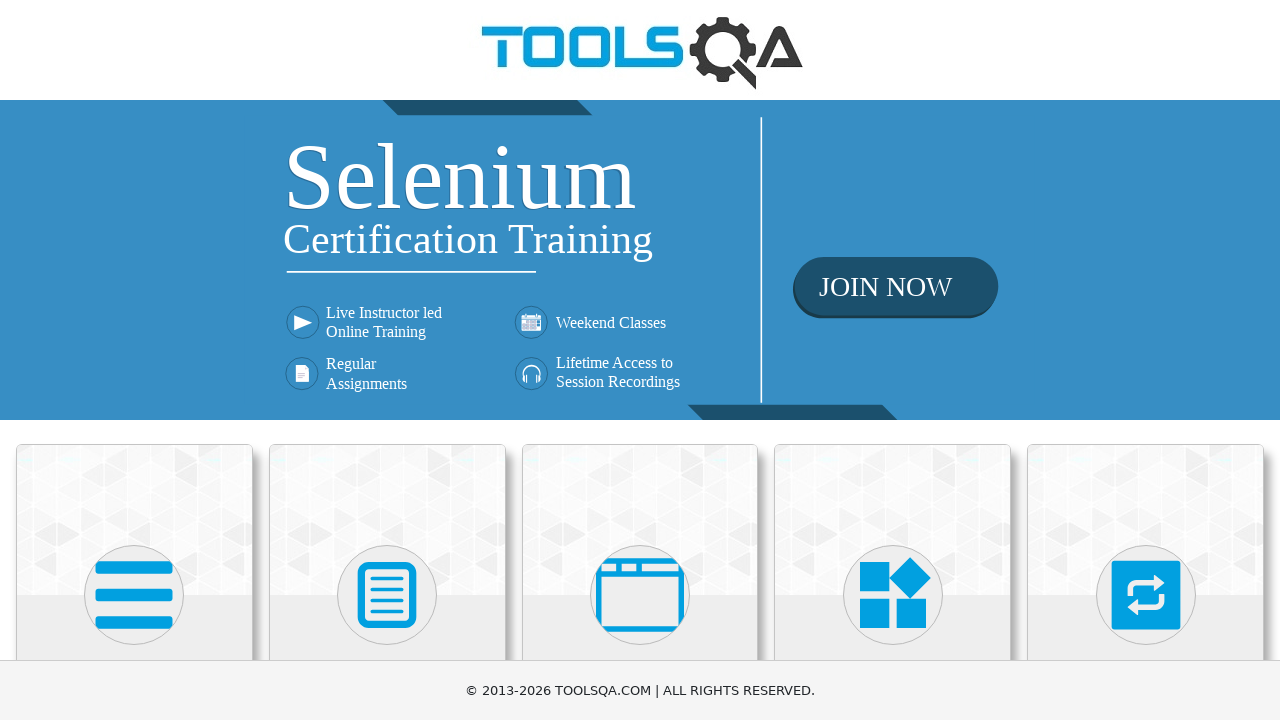

Clicked Elements card at (134, 520) on xpath=//div[@class='card mt-4 top-card'][1]
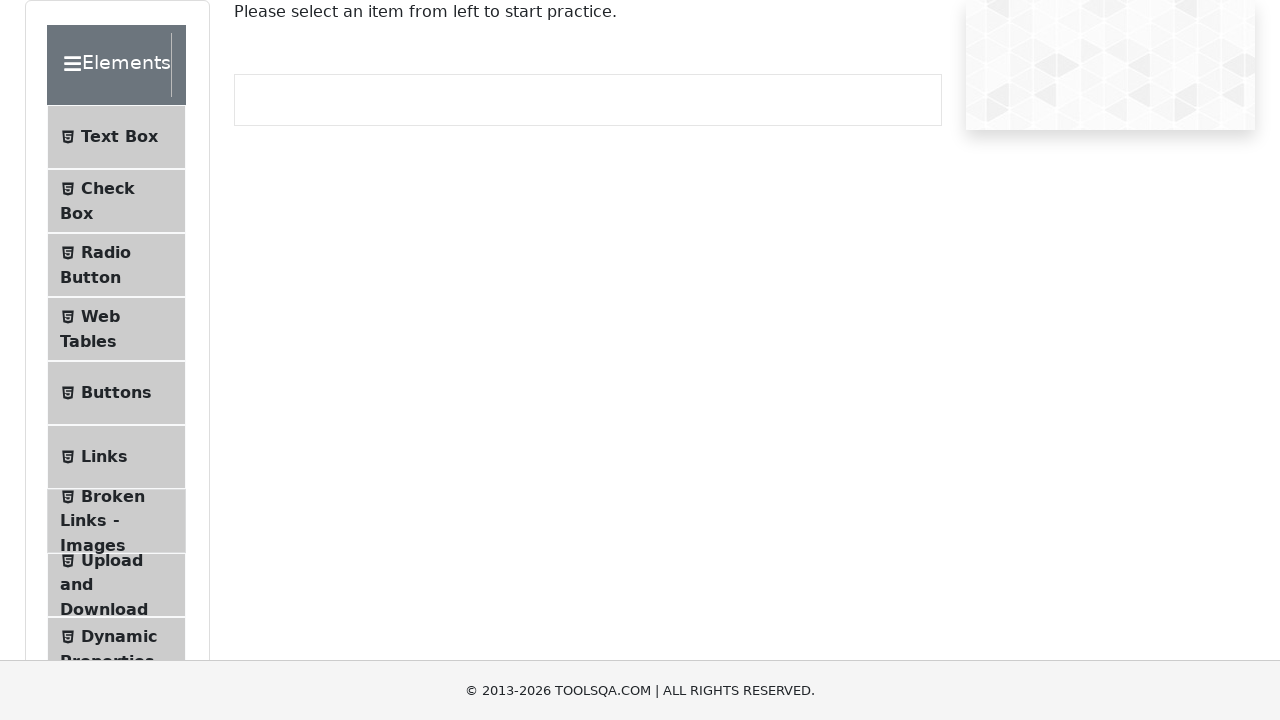

Clicked Text Box menu item at (116, 137) on xpath=//li[@id='item-0'][1]
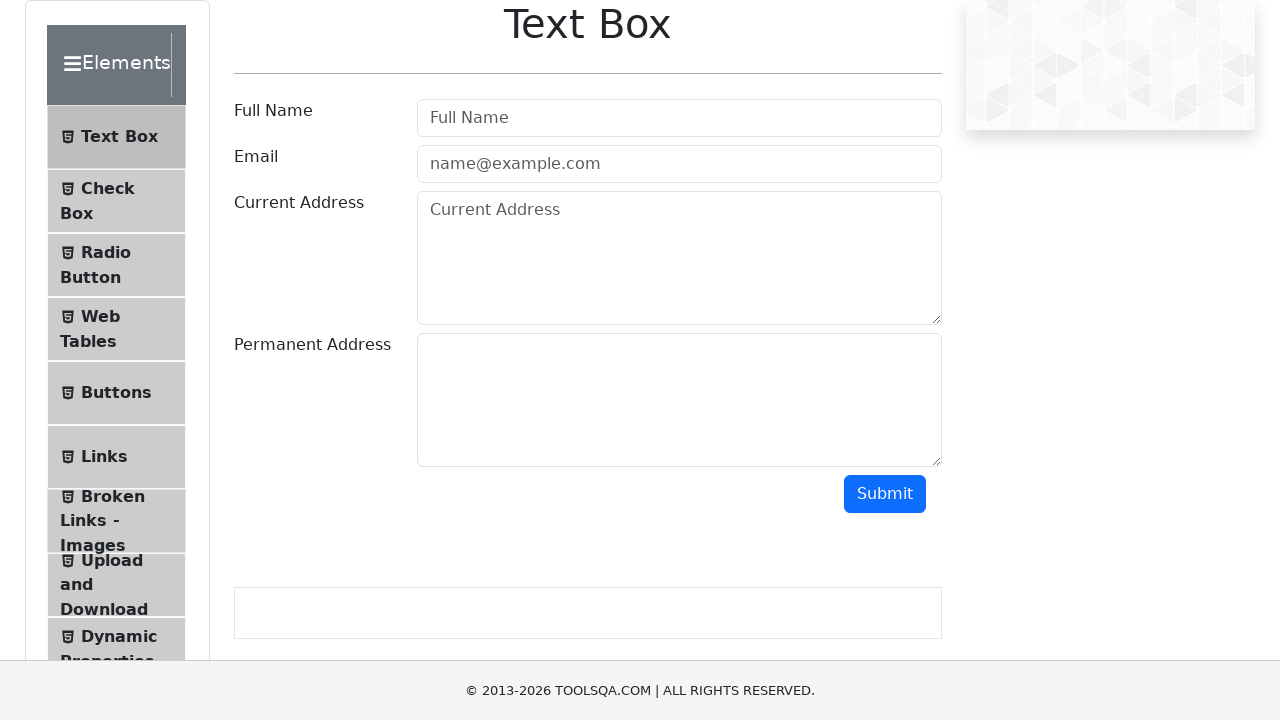

Filled Full Name field with 'Barak Obama' on xpath=//input[@class=' mr-sm-2 form-control'][1]
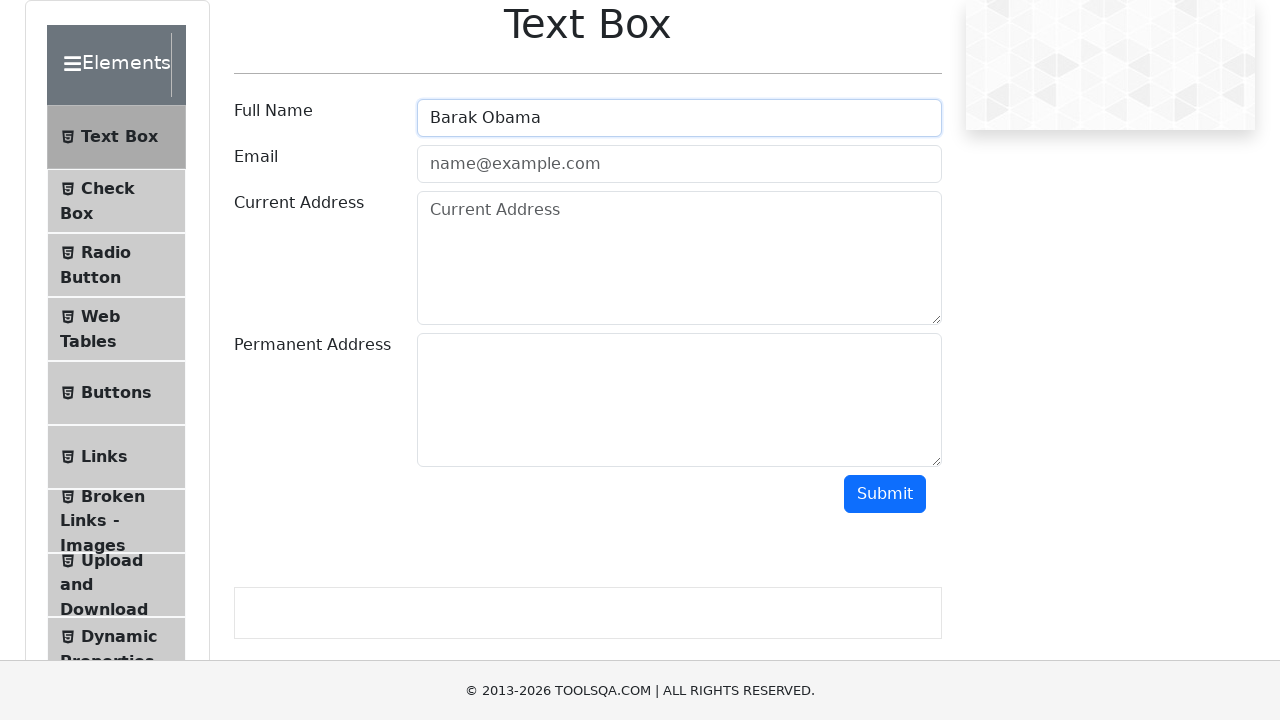

Filled Email field with 'barak1961@gmail.com' on input.mr-sm-2.form-control
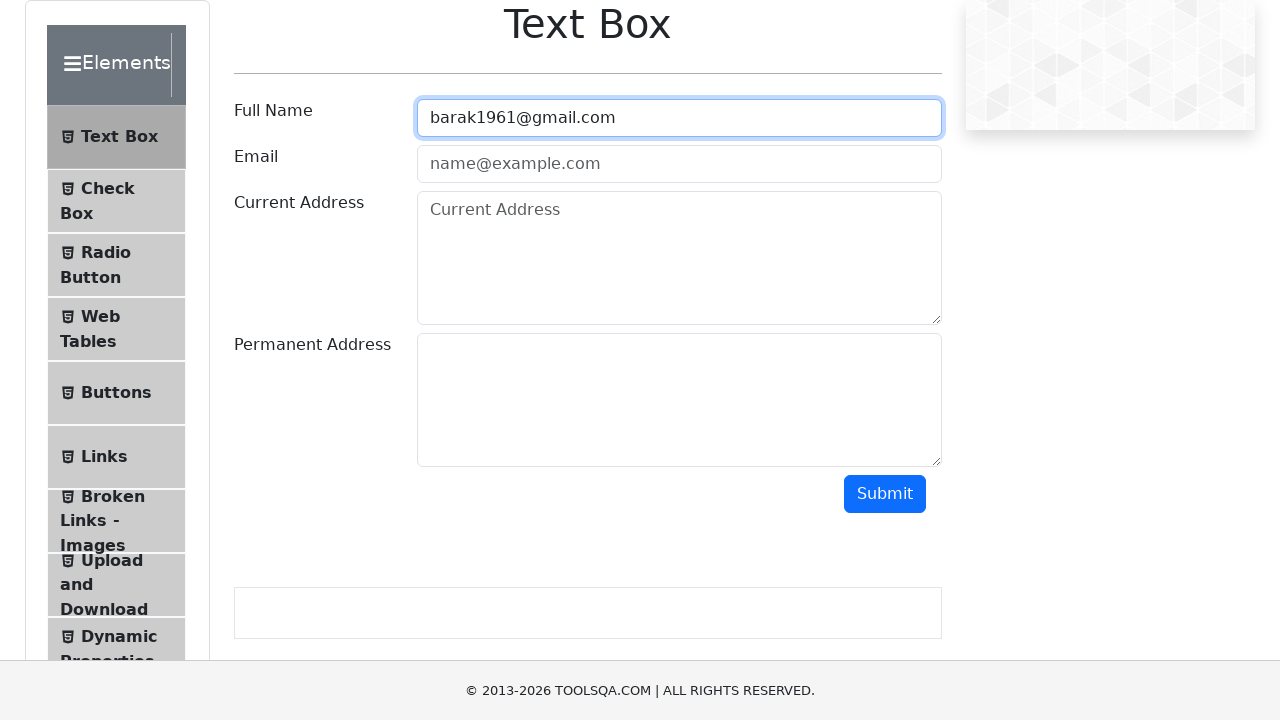

Clicked Submit button to submit the form at (885, 494) on #submit
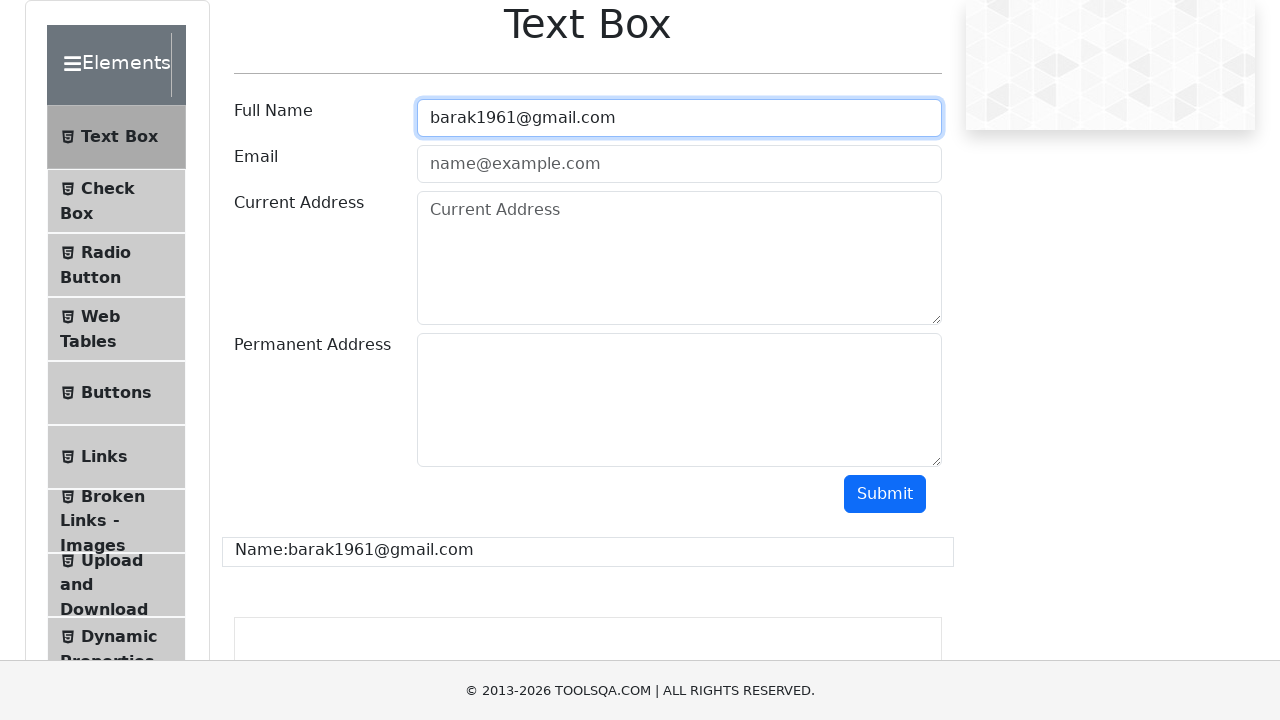

Output message appeared confirming form submission
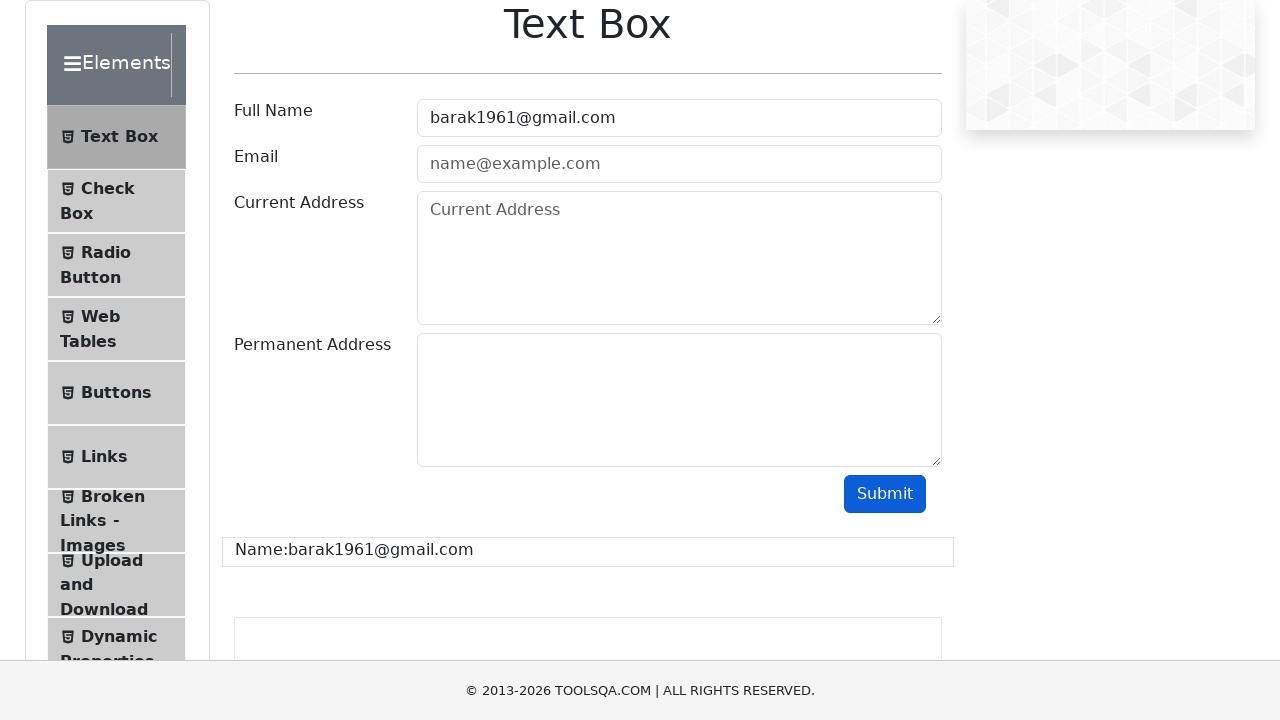

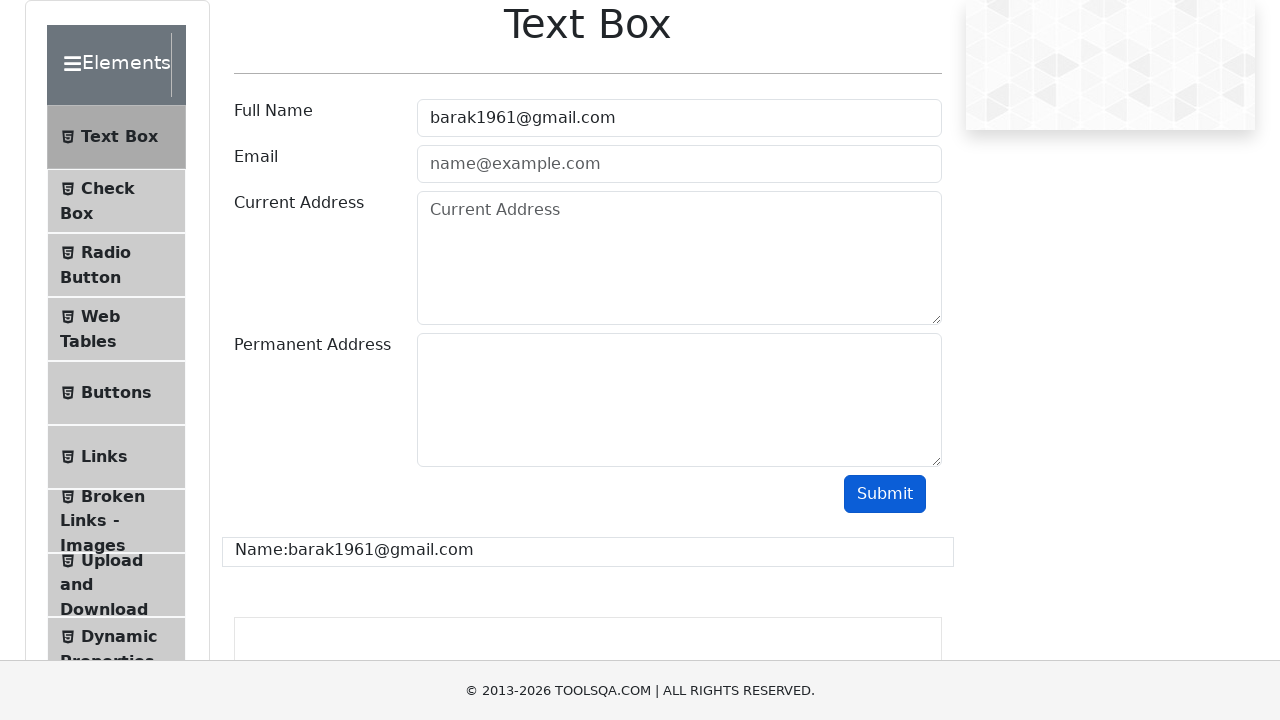